Navigates to DemoQA homepage, scrolls to the 6th card (Book Store Application), and clicks on it to verify navigation to the book store section.

Starting URL: https://demoqa.com

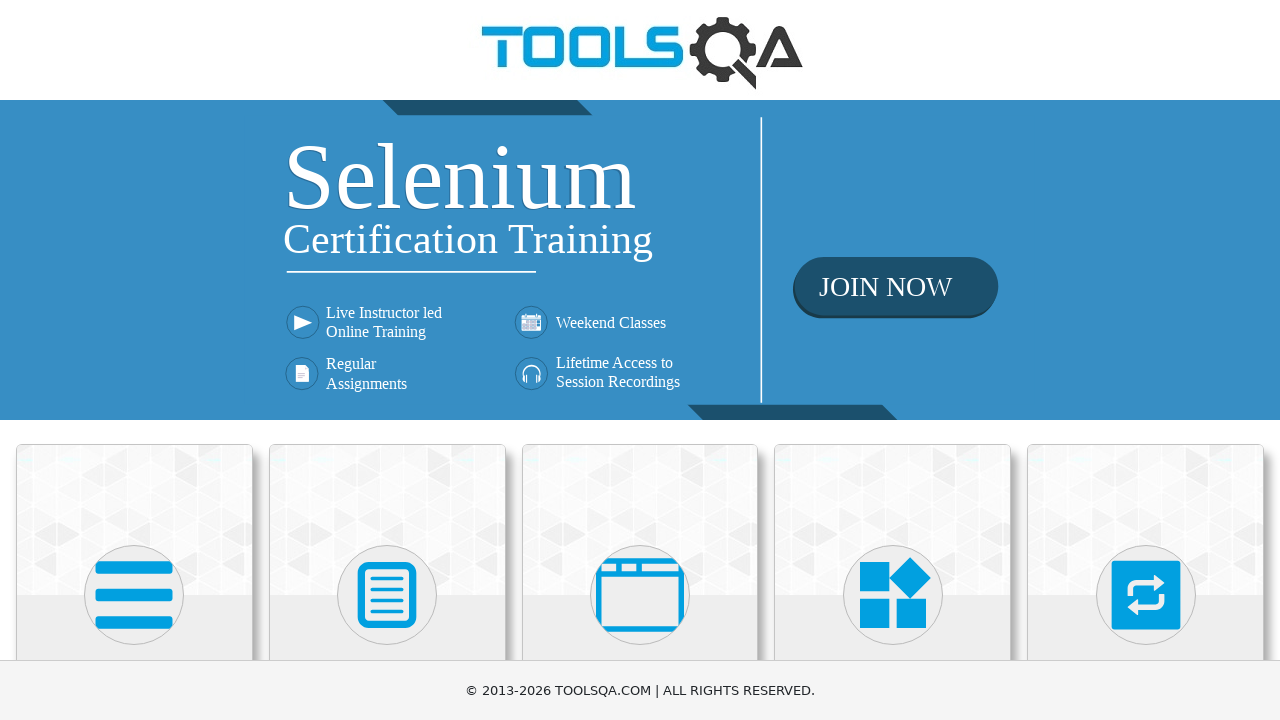

Waited for cards to load on DemoQA homepage
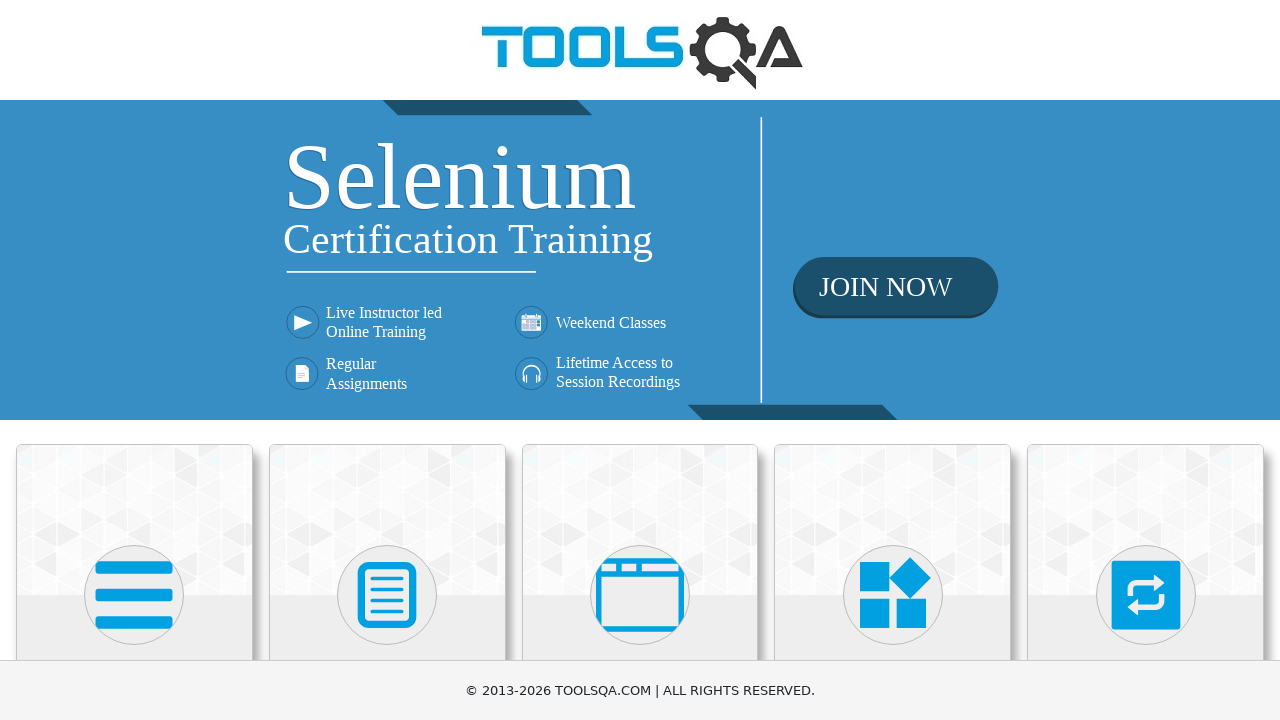

Located all card elements on the page
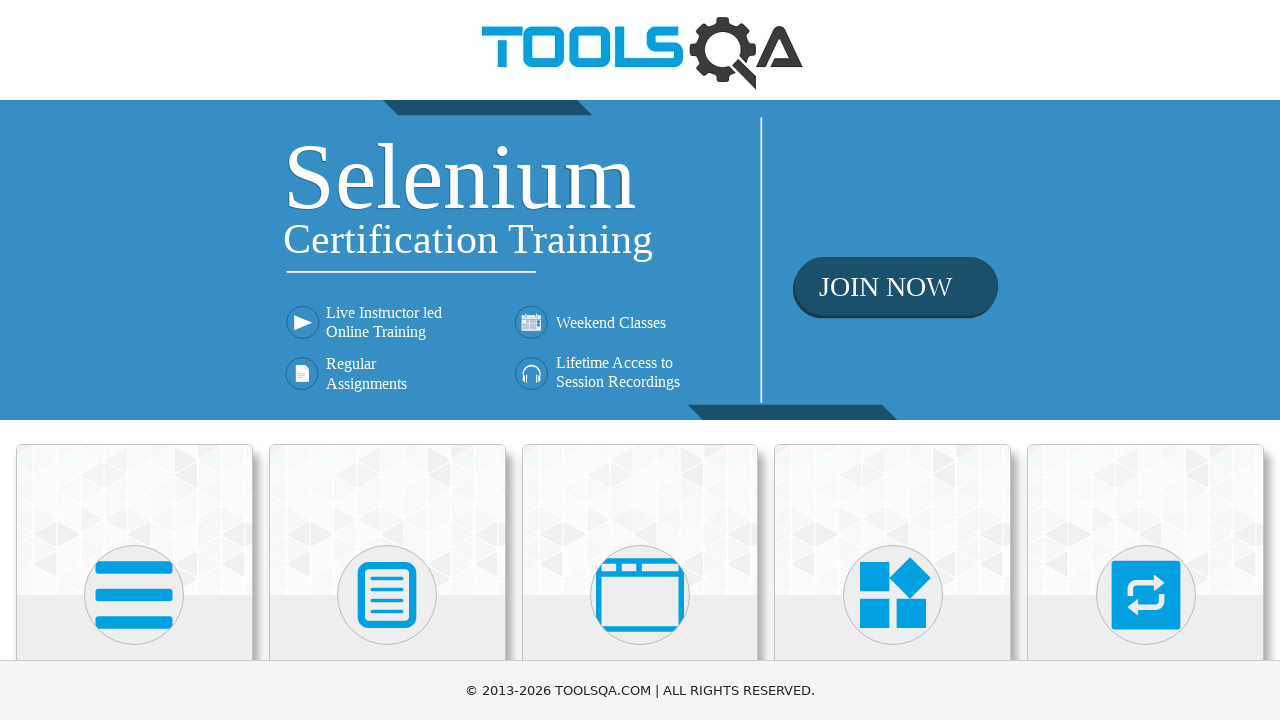

Selected the 6th card (Book Store Application)
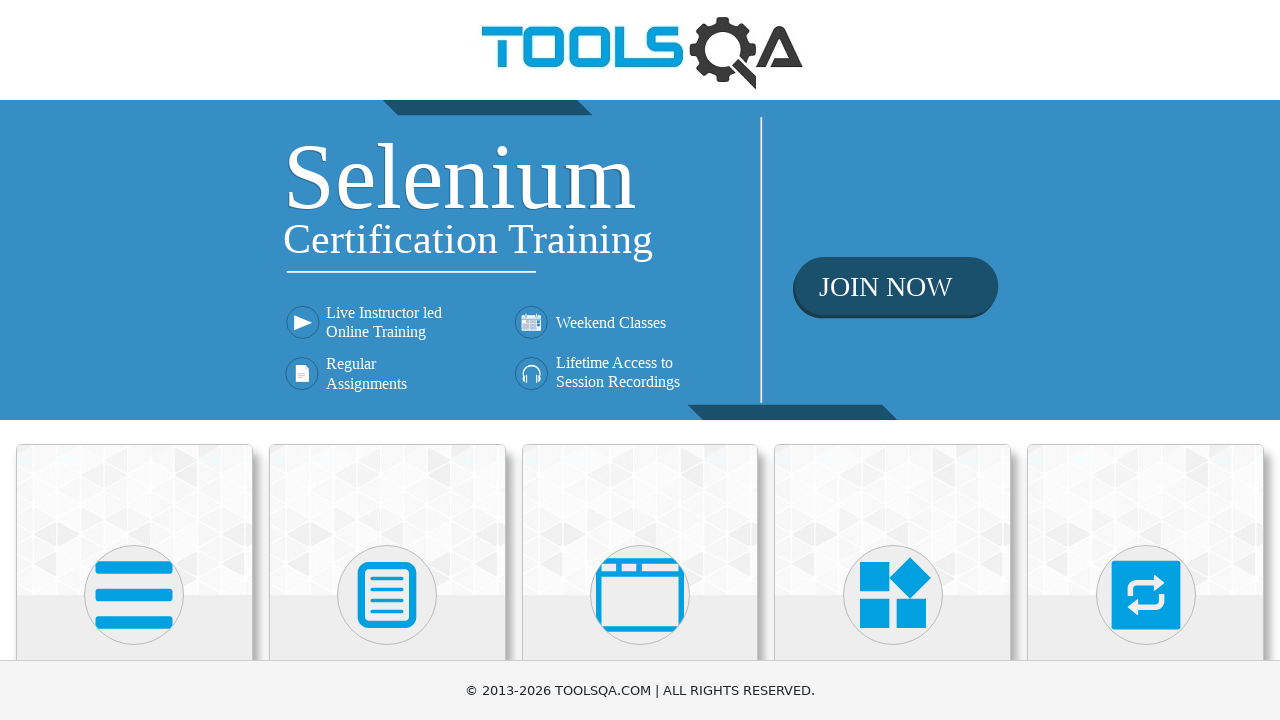

Scrolled to the 6th card into view
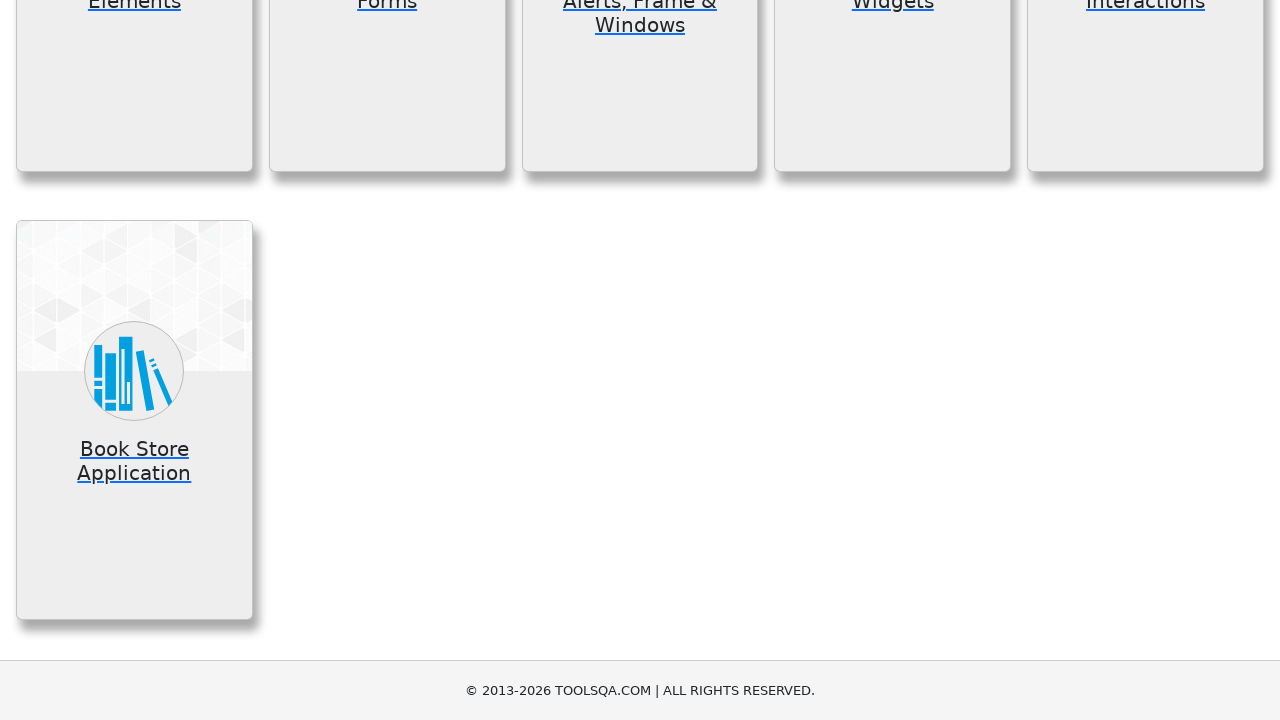

Clicked on the Book Store Application card at (134, 420) on .card >> nth=5
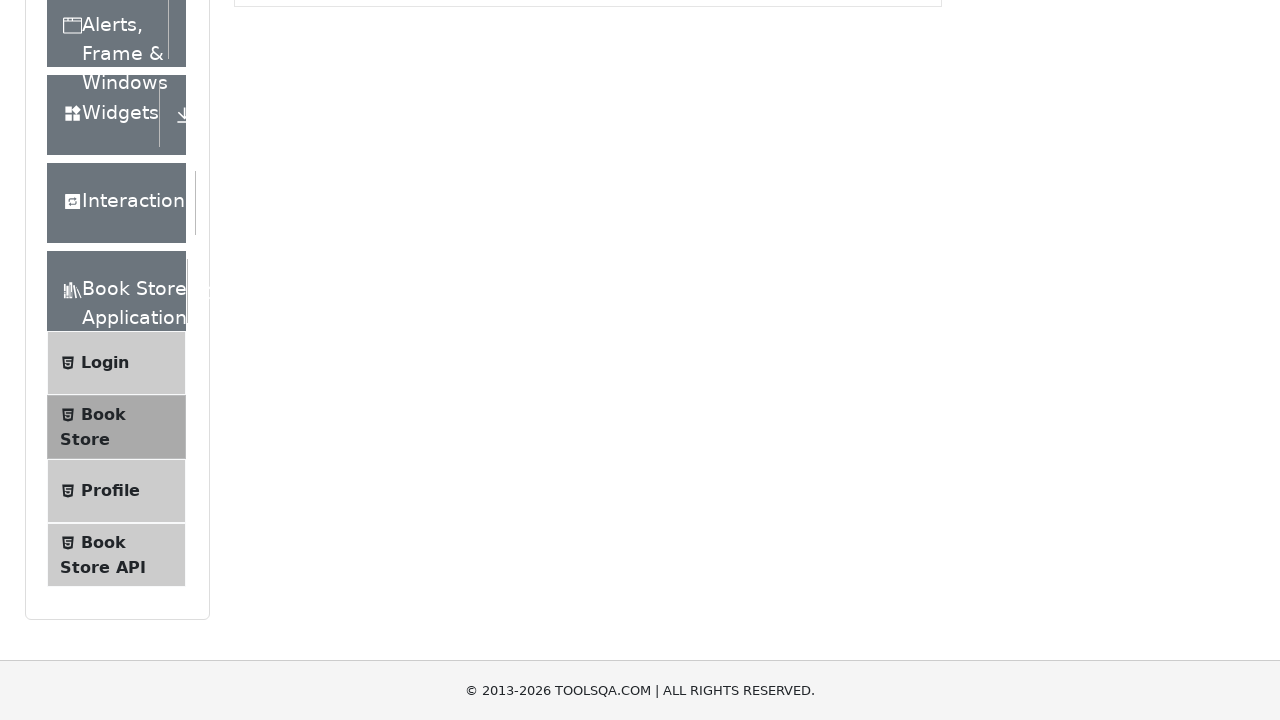

Navigation completed and Book Store page loaded
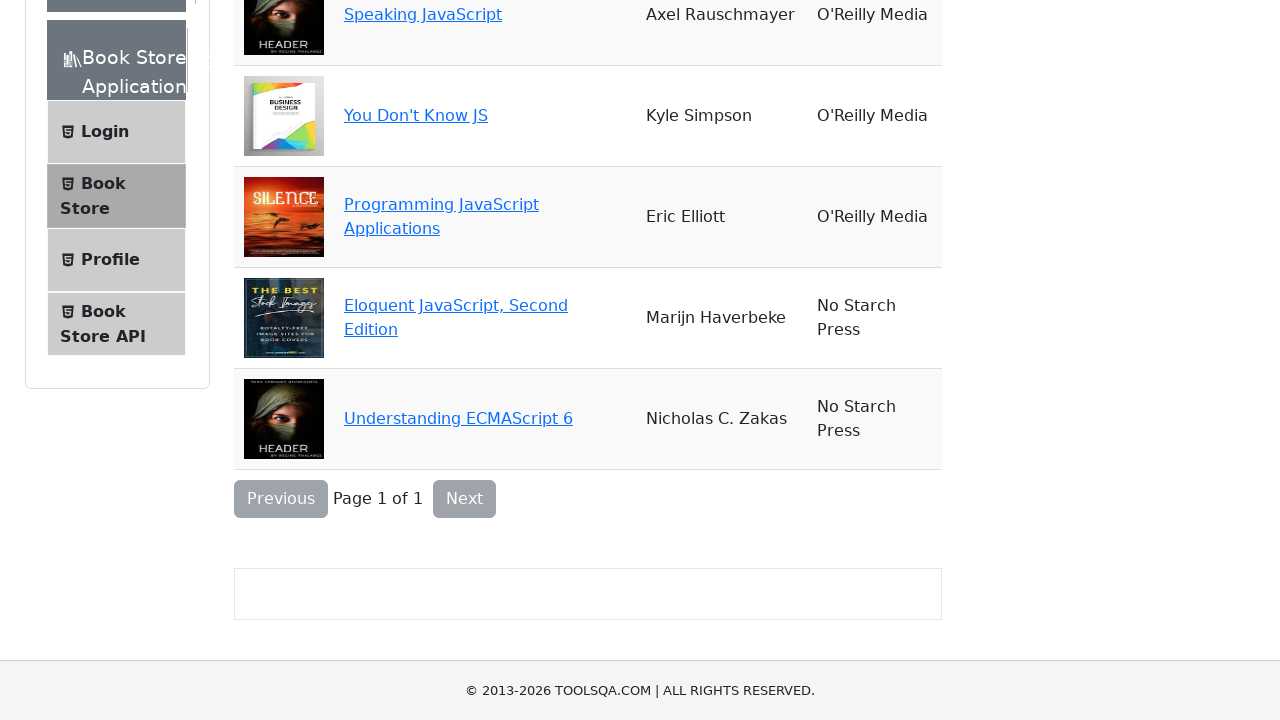

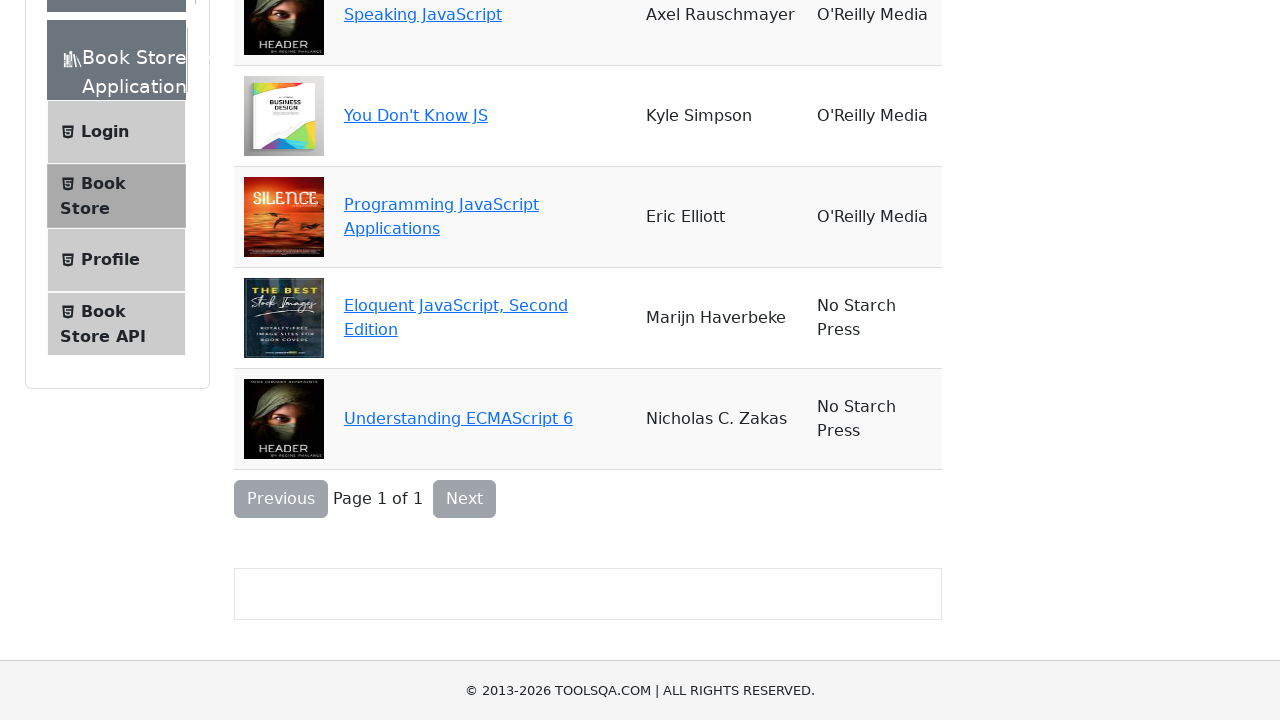